Clicks the signin link on the Rediff.com homepage

Starting URL: https://www.rediff.com

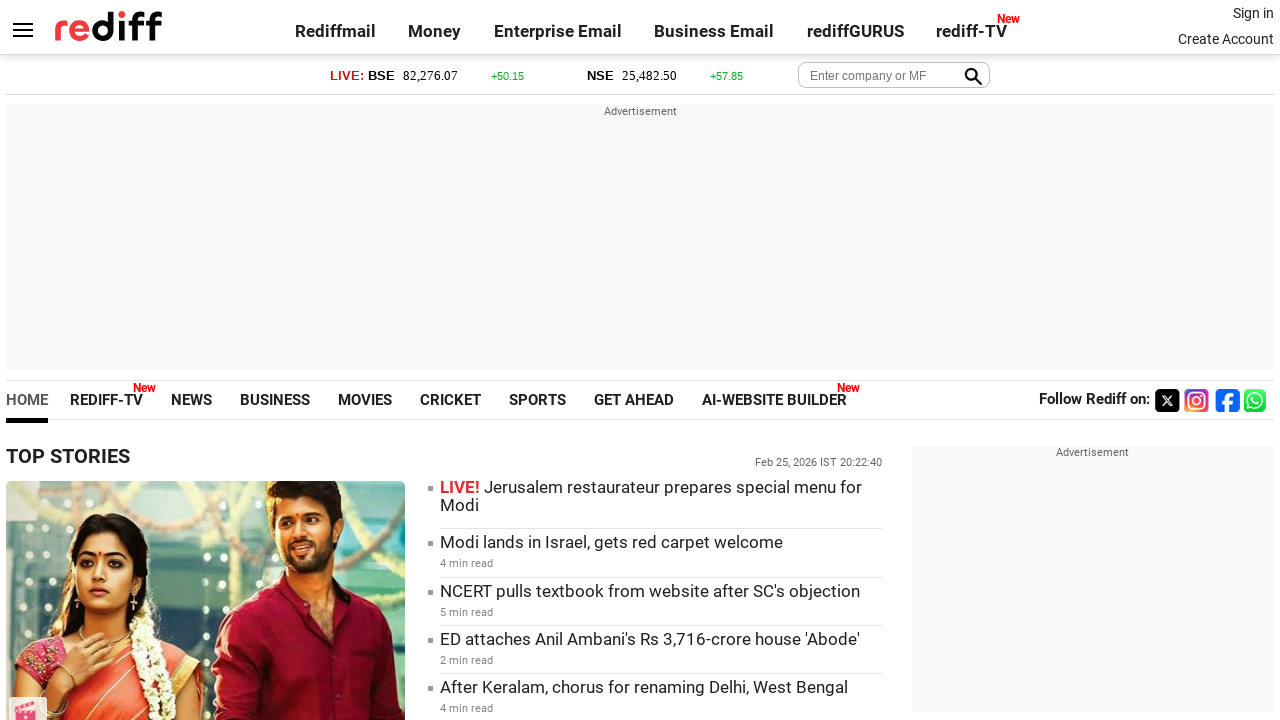

Clicked the signin link on Rediff.com homepage at (1253, 13) on .signin
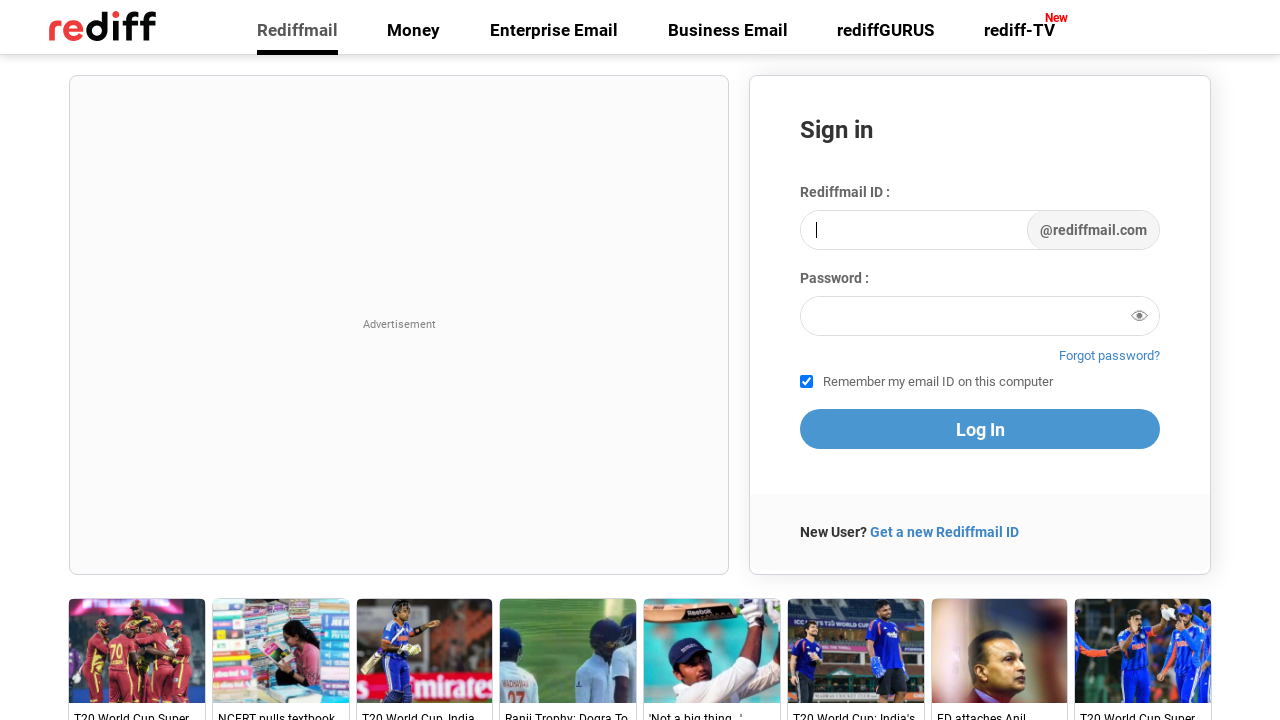

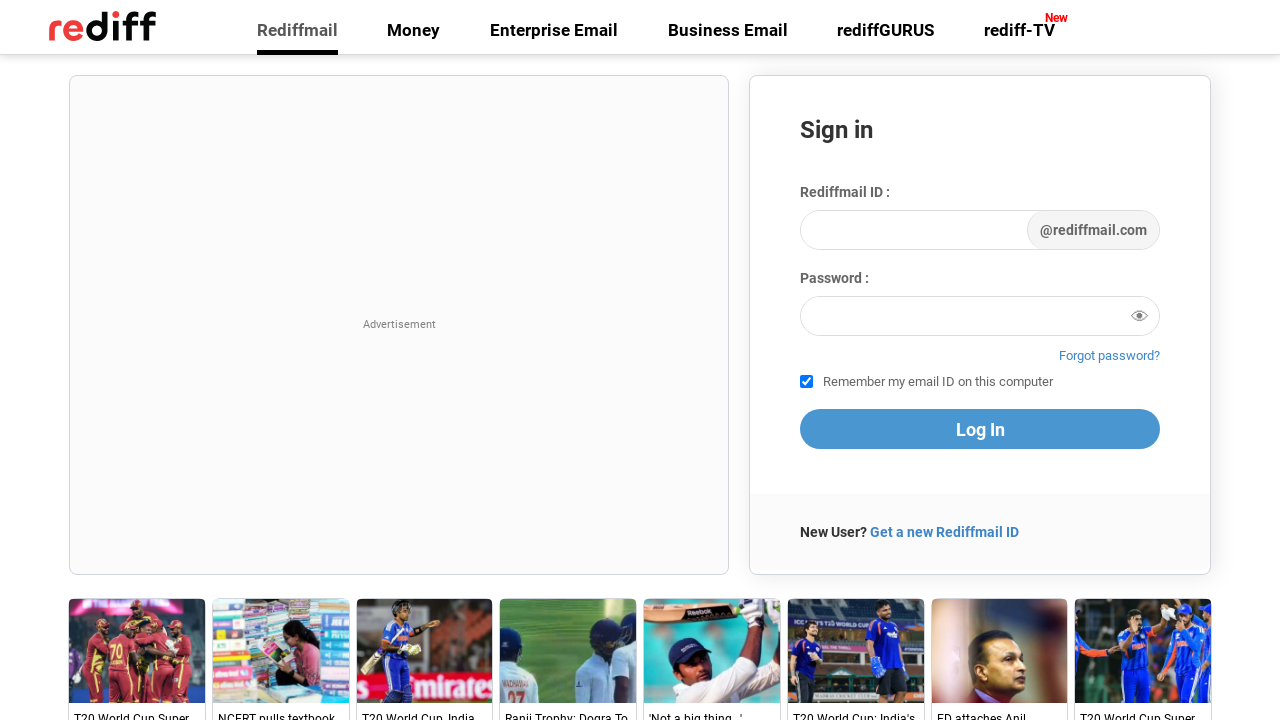